Tests tooltip functionality on jQuery UI demo page by switching to an iframe and interacting with an input field that has a tooltip

Starting URL: https://jqueryui.com/tooltip/

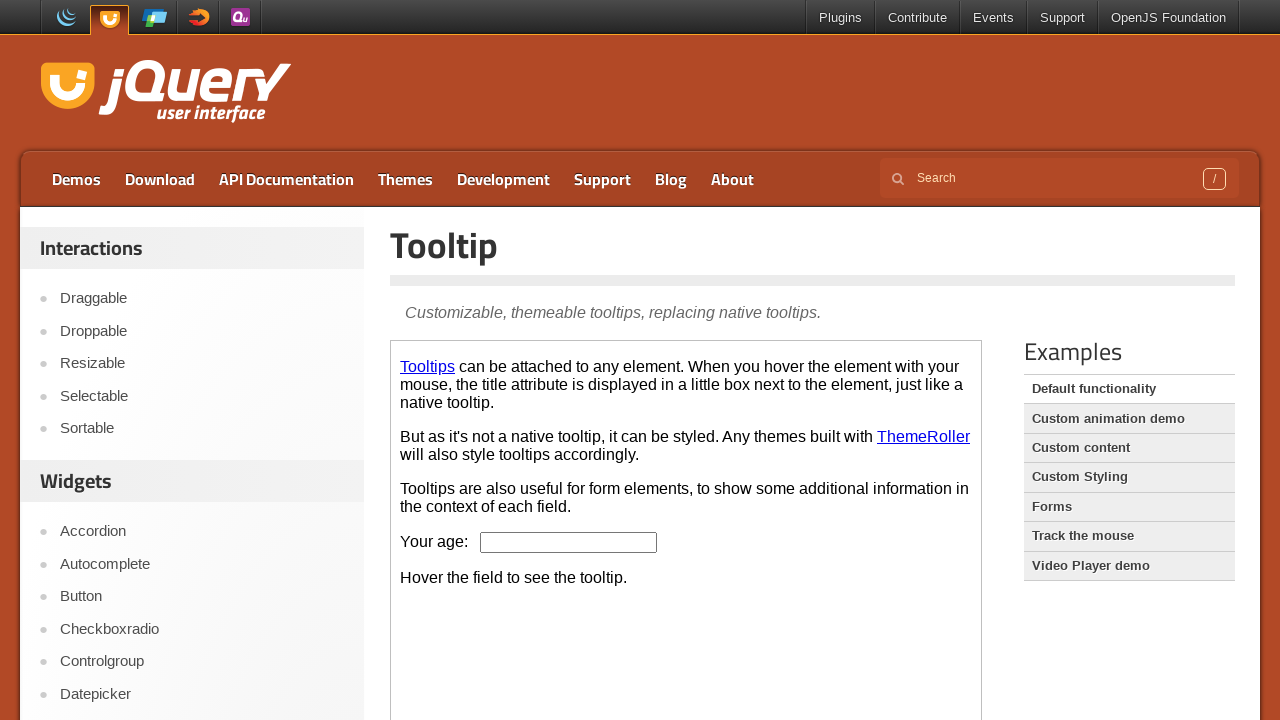

Located the first iframe on the page
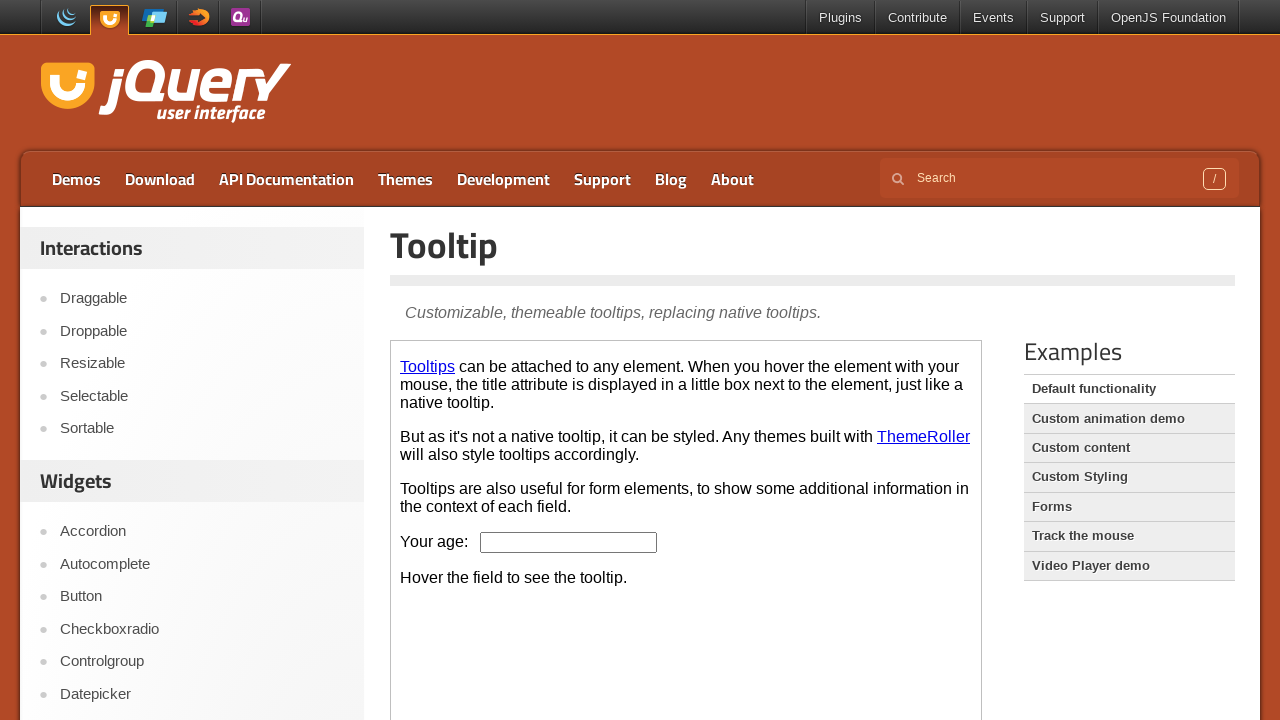

Located the age input field within the iframe
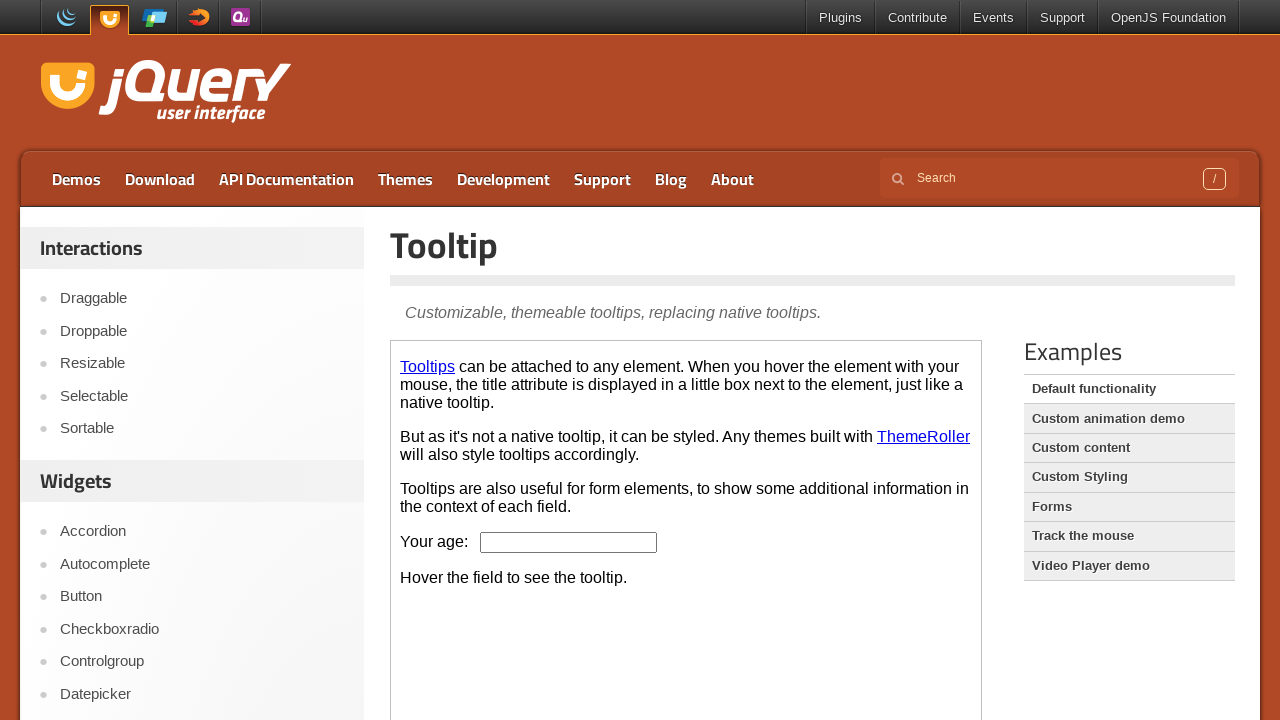

Retrieved tooltip text: 'We ask for your age only for statistical purposes.'
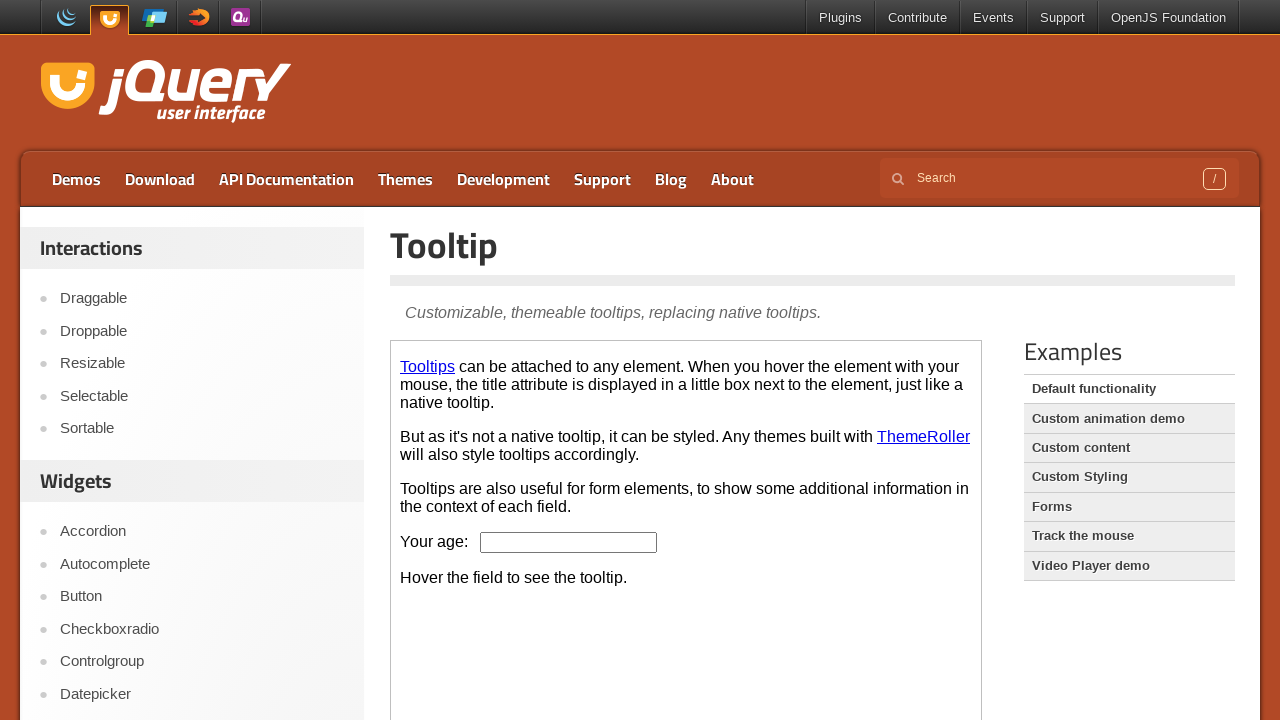

Hovered over the age input field to trigger tooltip display at (569, 542) on iframe >> nth=0 >> internal:control=enter-frame >> xpath=//input[@id='age']
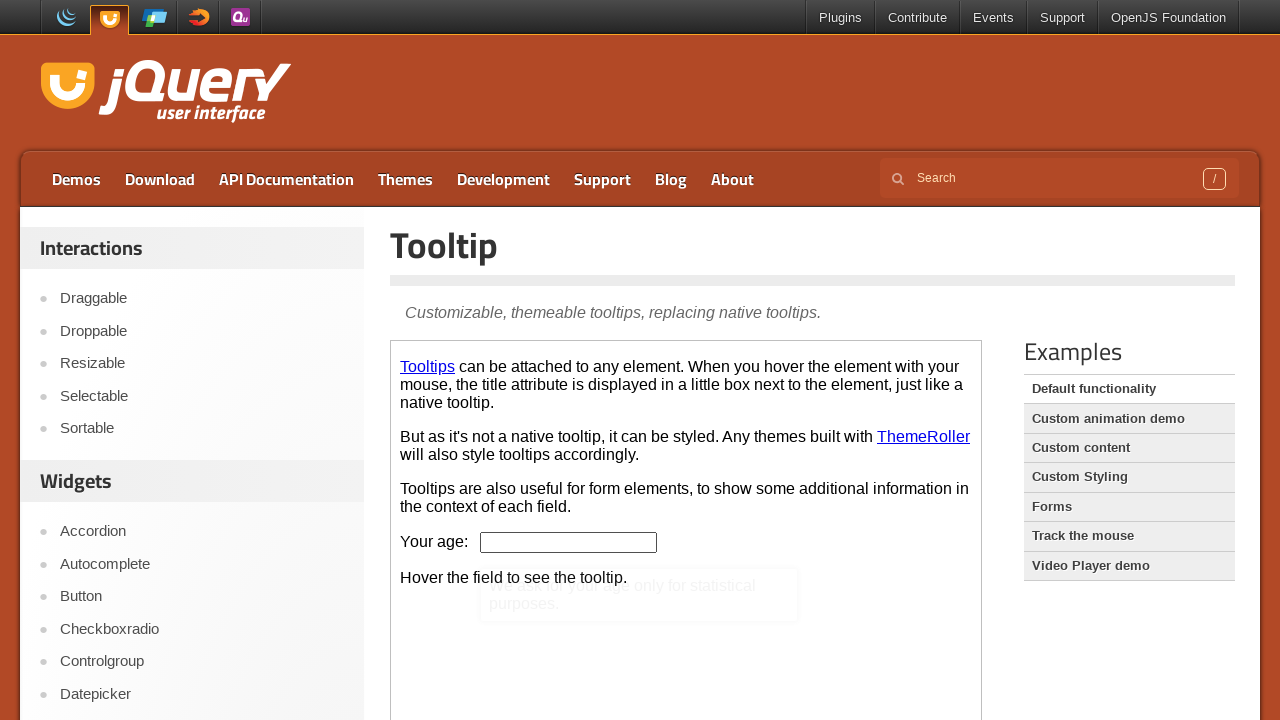

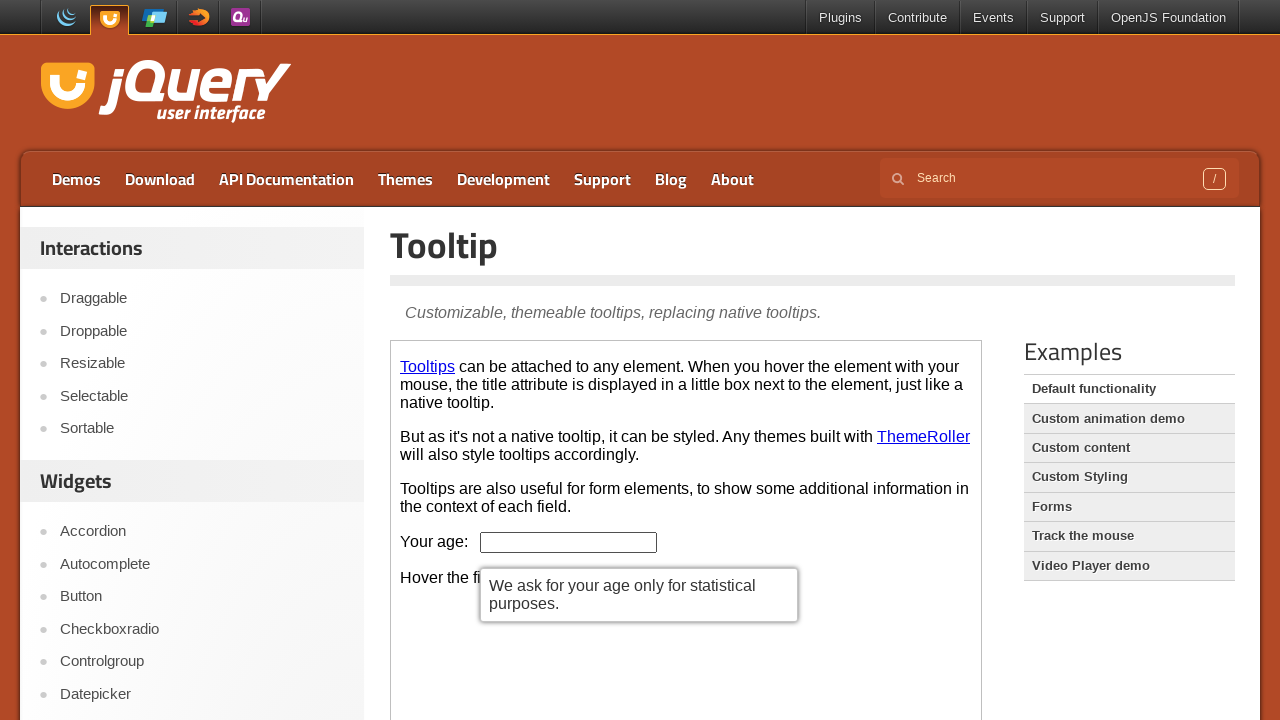